Tests a web form by entering text into a text box and clicking the submit button, then verifies the success message is displayed.

Starting URL: https://www.selenium.dev/selenium/web/web-form.html

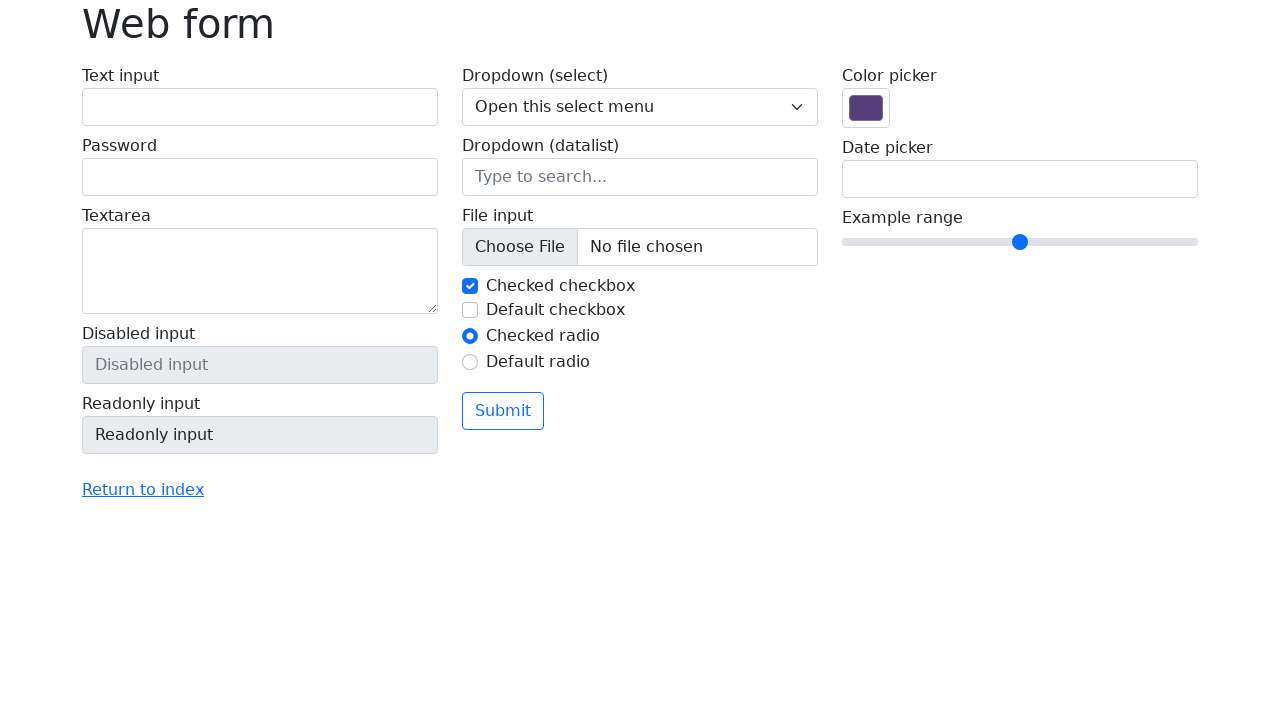

Verified page title is 'Web form'
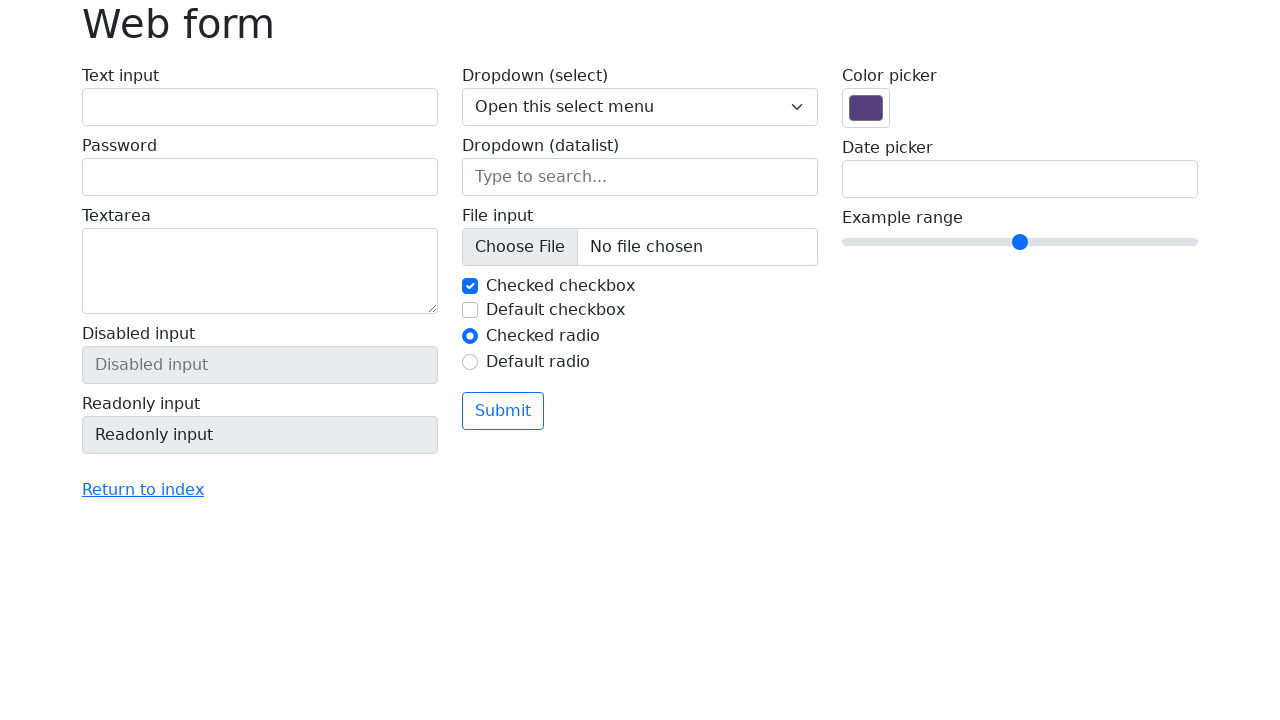

Filled text input field with 'Selenium' on input[name='my-text']
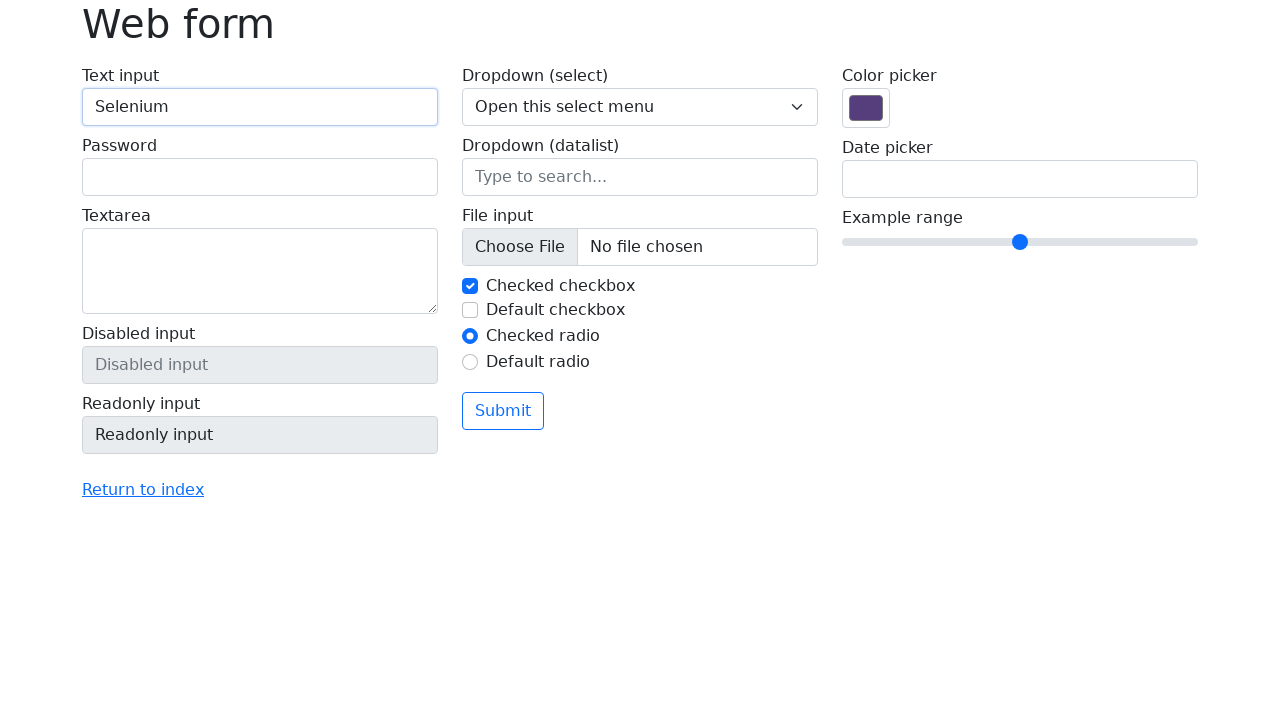

Clicked the submit button at (503, 411) on button
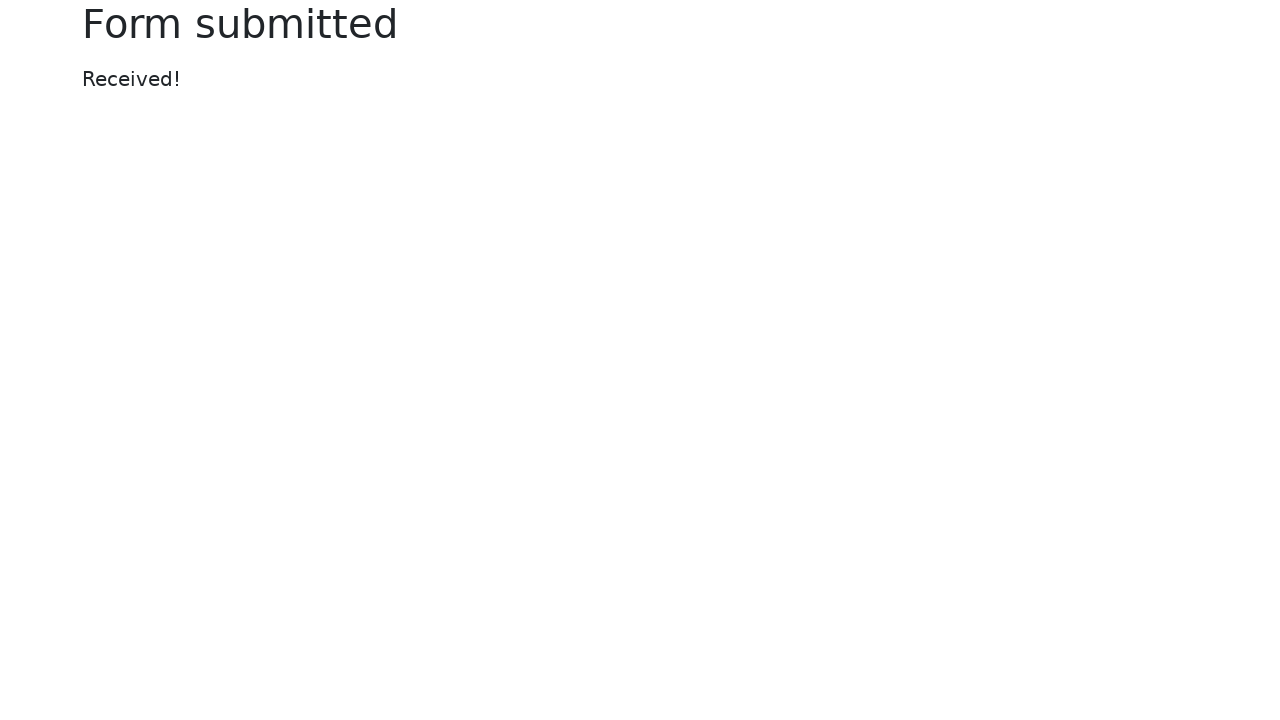

Success message element loaded
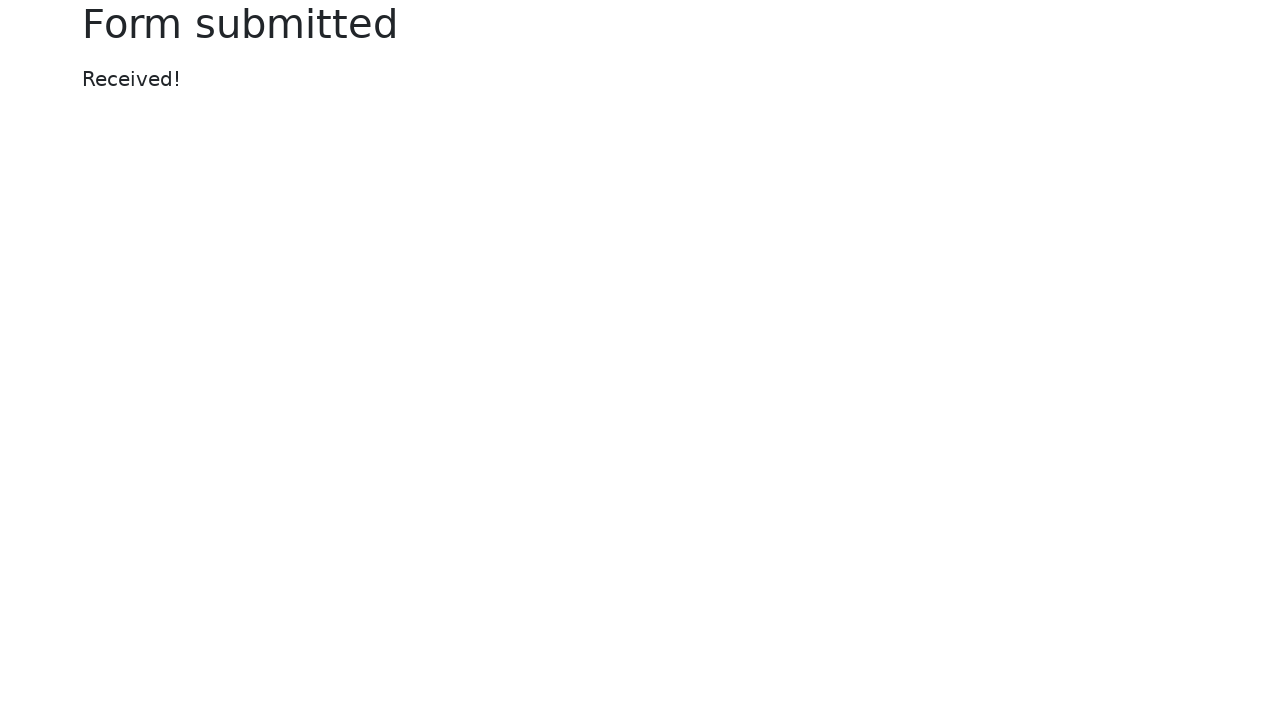

Verified success message displays 'Received!'
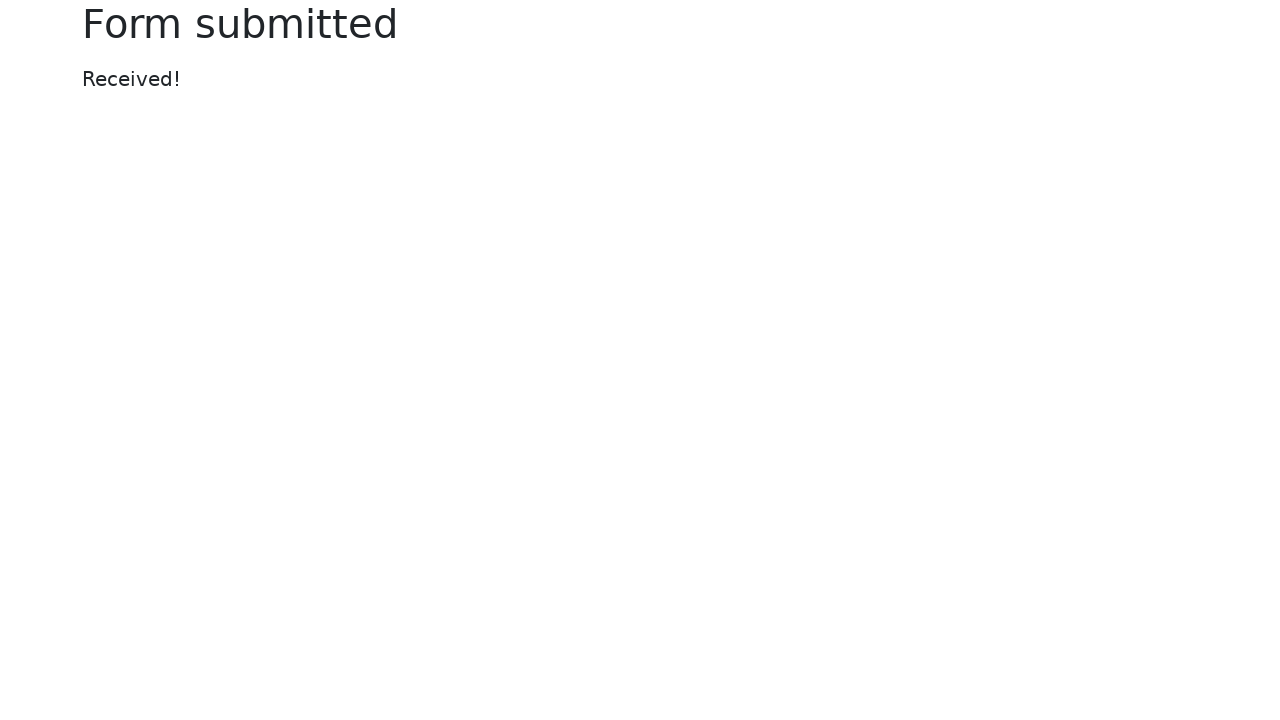

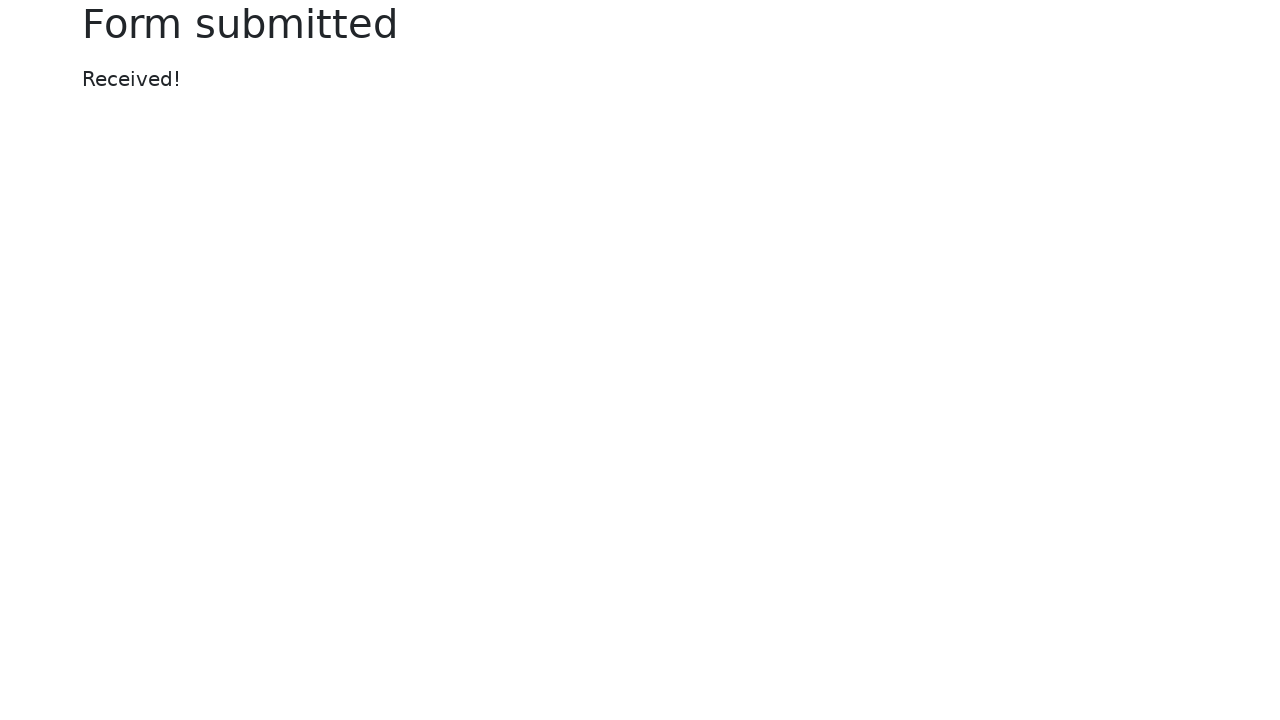